Tests that Clear completed button is hidden when no items are completed

Starting URL: https://demo.playwright.dev/todomvc

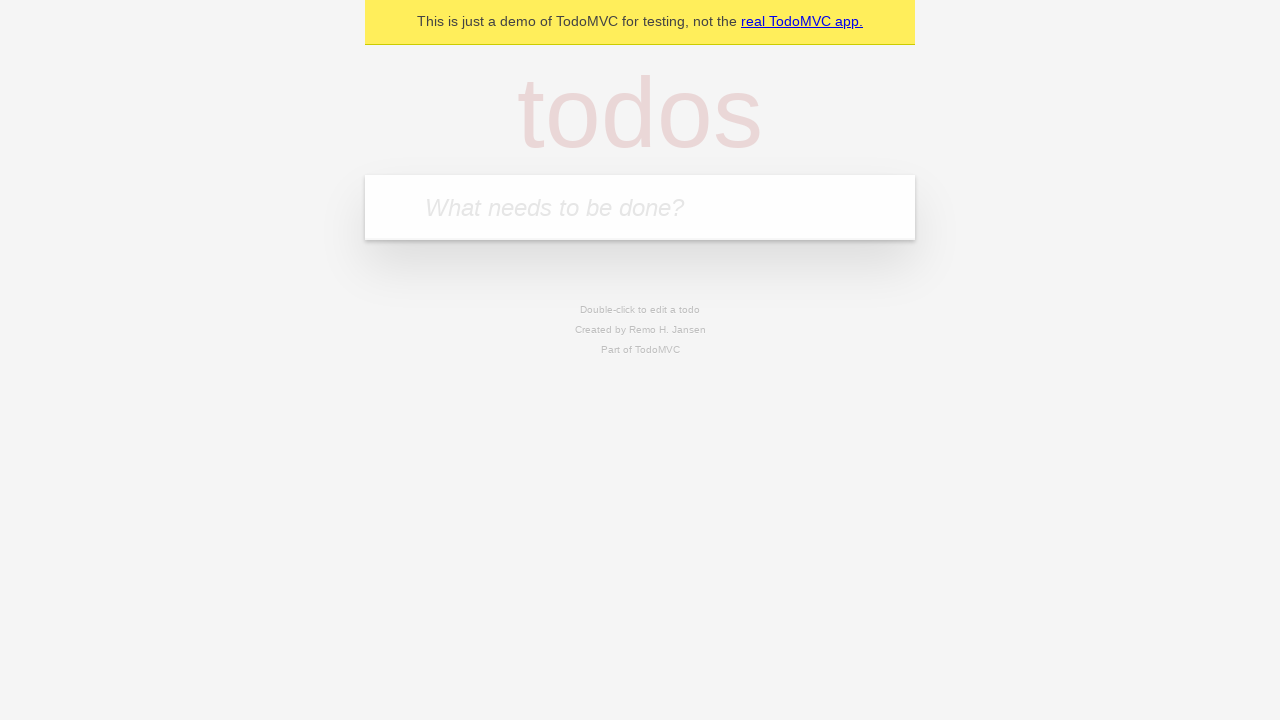

Filled todo input with 'buy some cheese' on internal:attr=[placeholder="What needs to be done?"i]
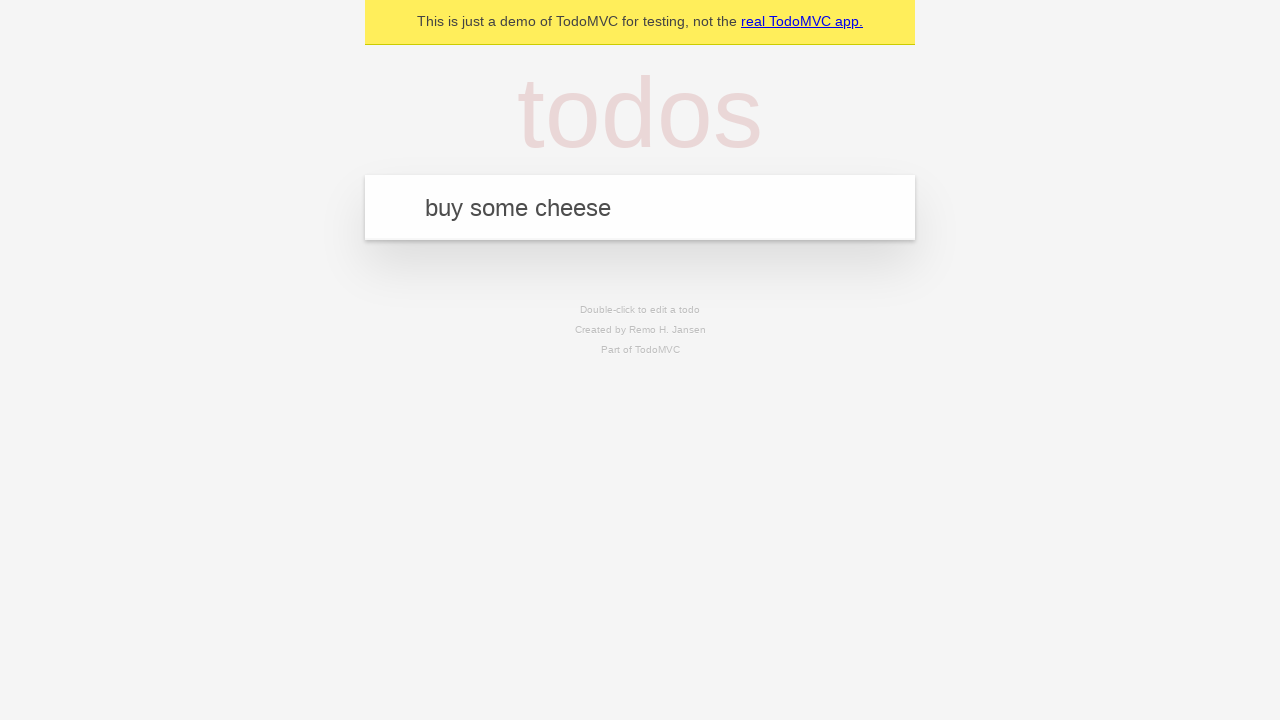

Pressed Enter to create todo 'buy some cheese' on internal:attr=[placeholder="What needs to be done?"i]
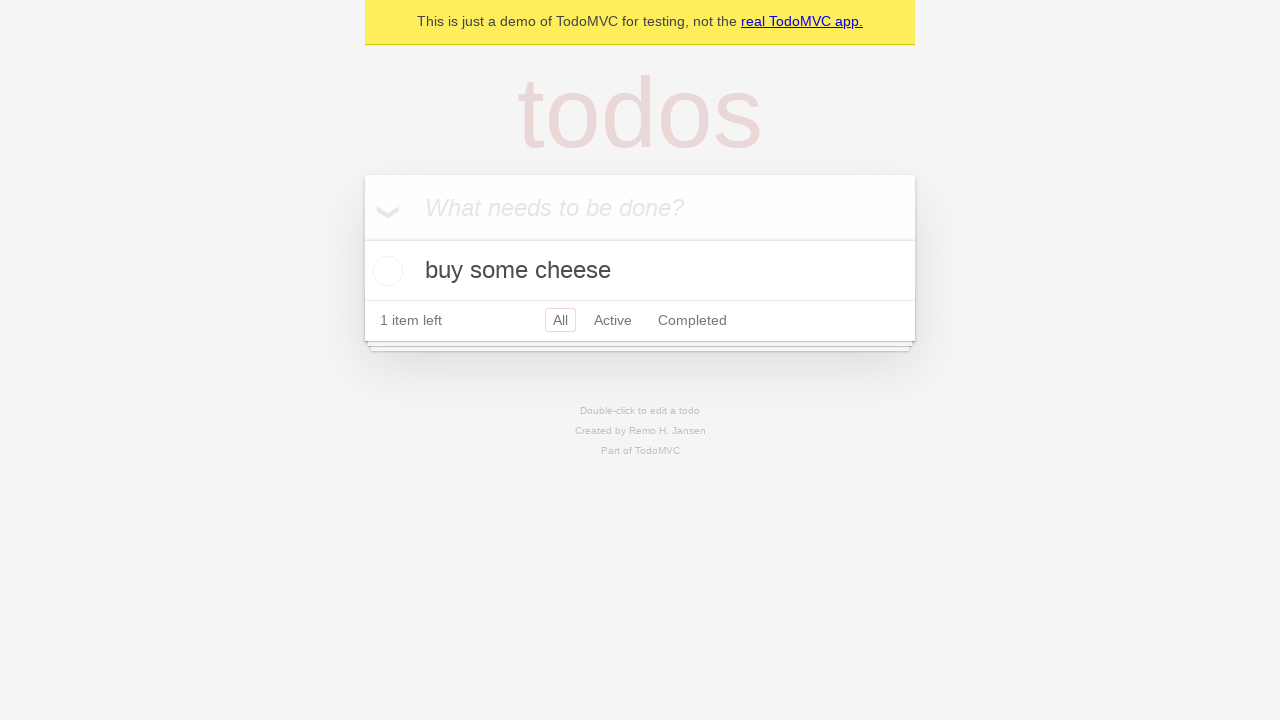

Filled todo input with 'feed the cat' on internal:attr=[placeholder="What needs to be done?"i]
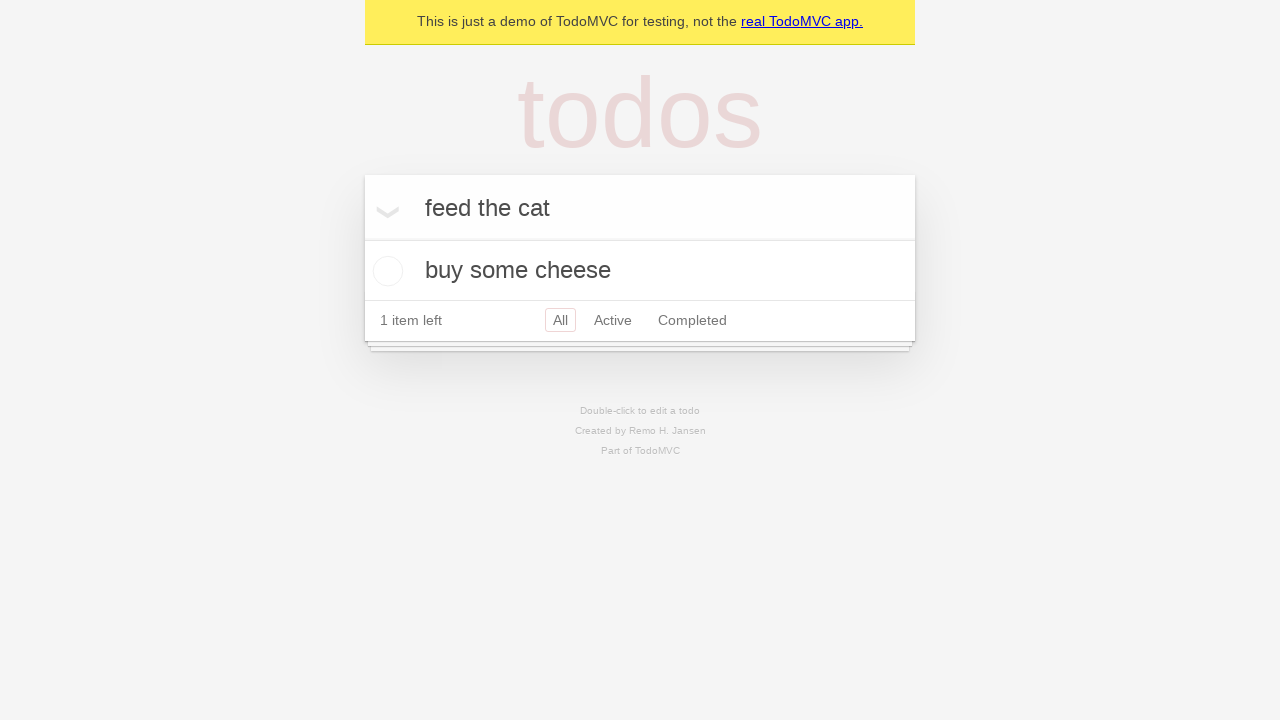

Pressed Enter to create todo 'feed the cat' on internal:attr=[placeholder="What needs to be done?"i]
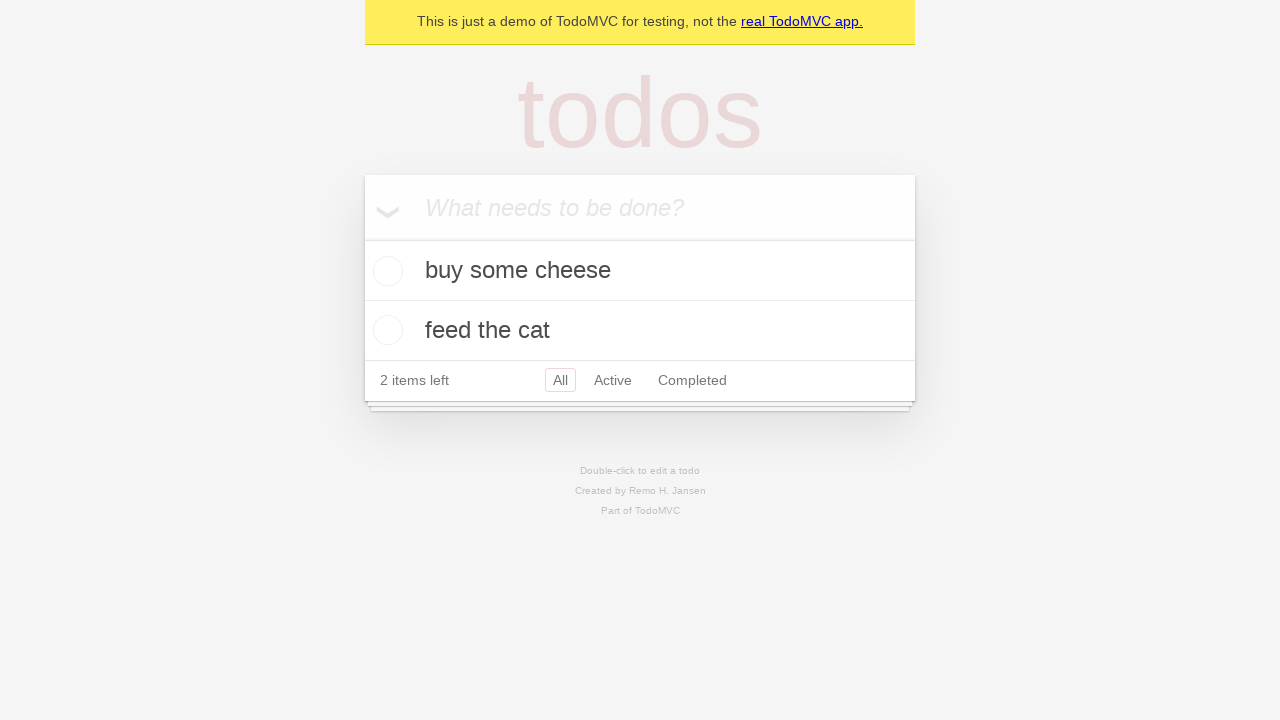

Filled todo input with 'book a doctors appointment' on internal:attr=[placeholder="What needs to be done?"i]
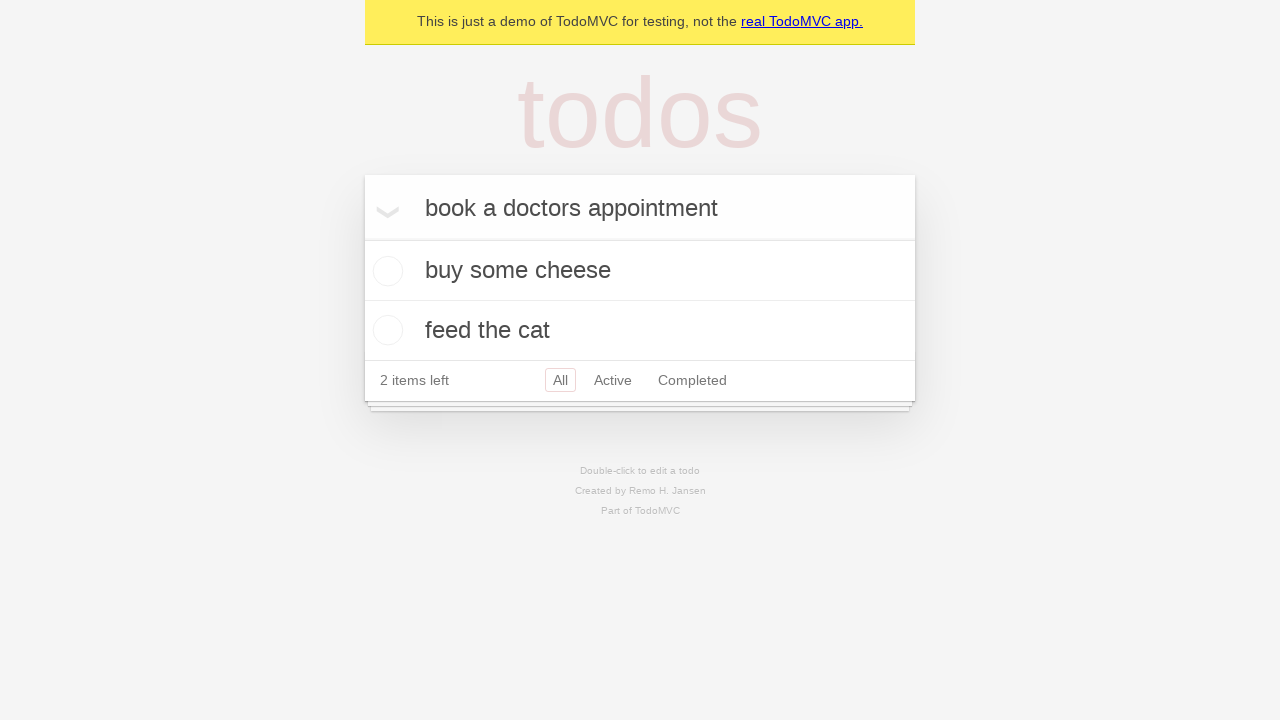

Pressed Enter to create todo 'book a doctors appointment' on internal:attr=[placeholder="What needs to be done?"i]
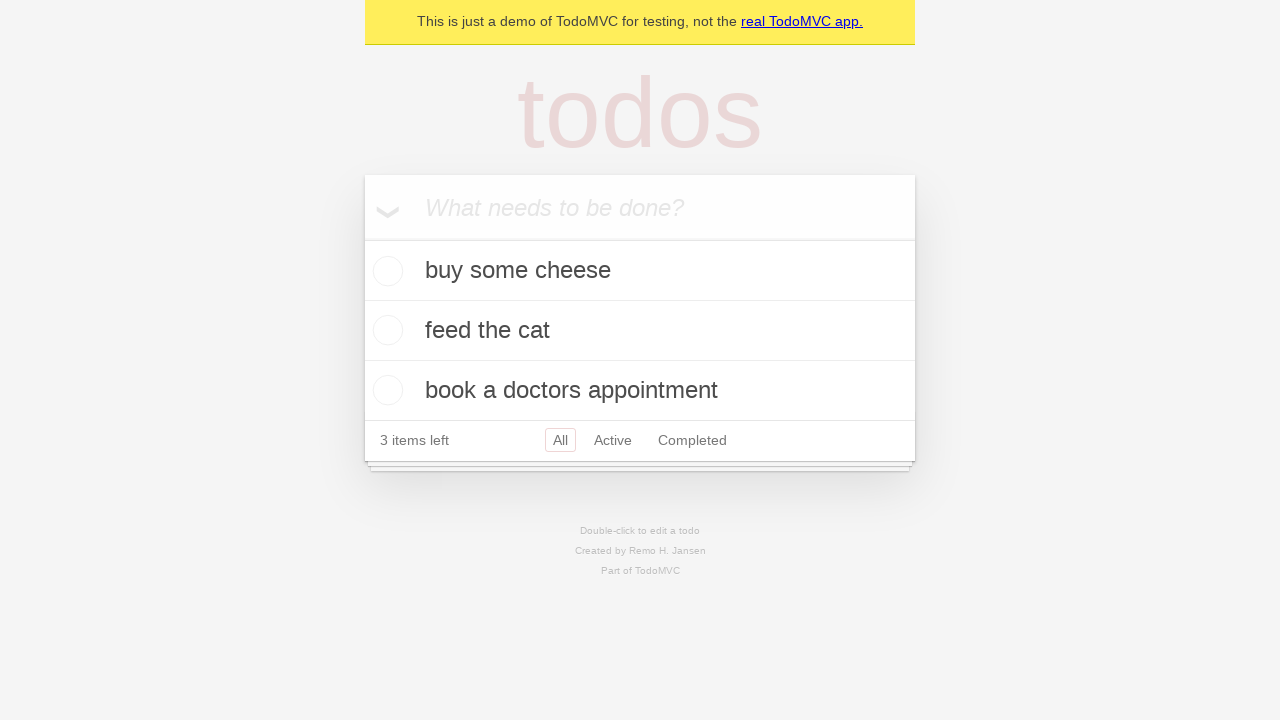

Waited for todo items to be created
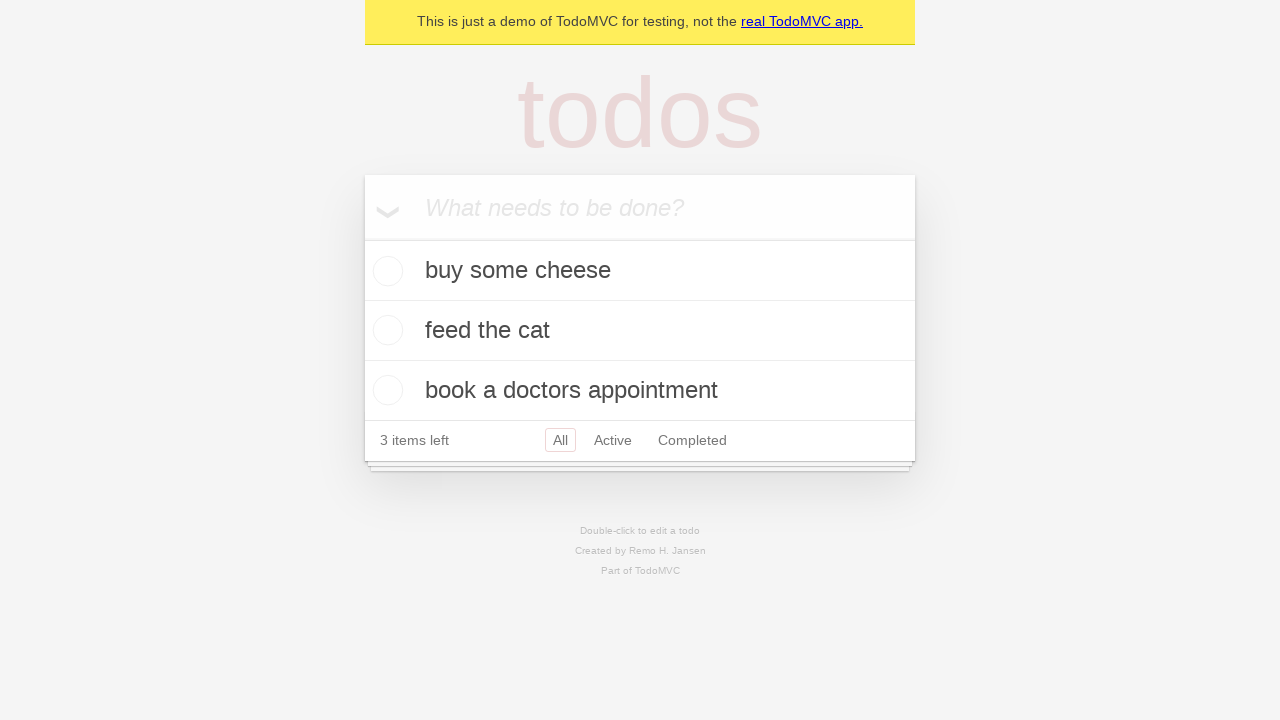

Checked the first todo item as completed at (385, 271) on .todo-list li .toggle >> nth=0
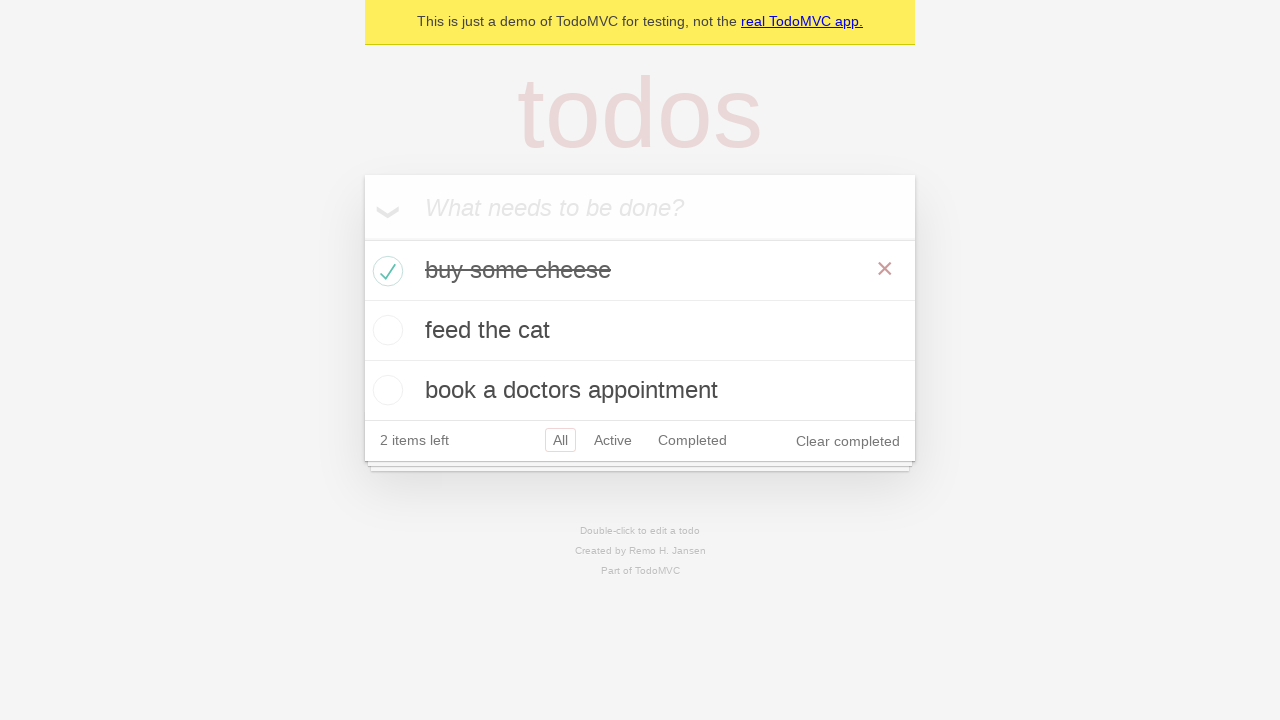

Clicked Clear completed button at (848, 441) on internal:role=button[name="Clear completed"i]
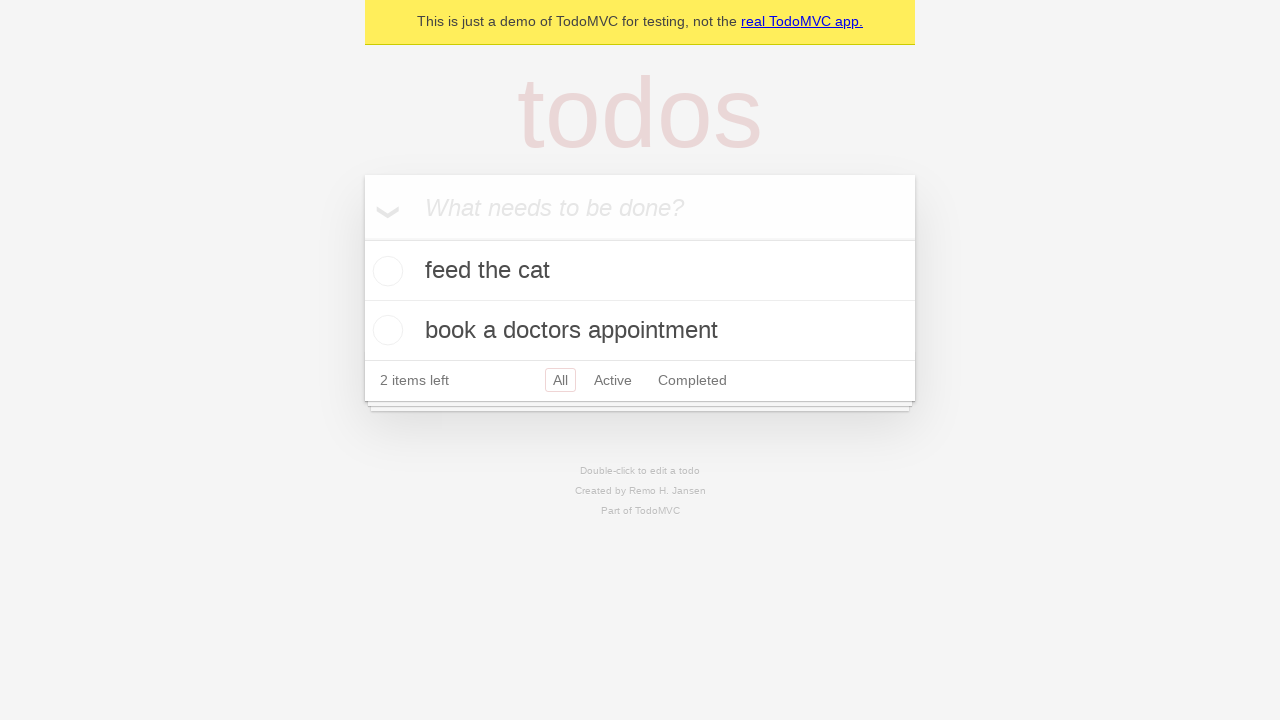

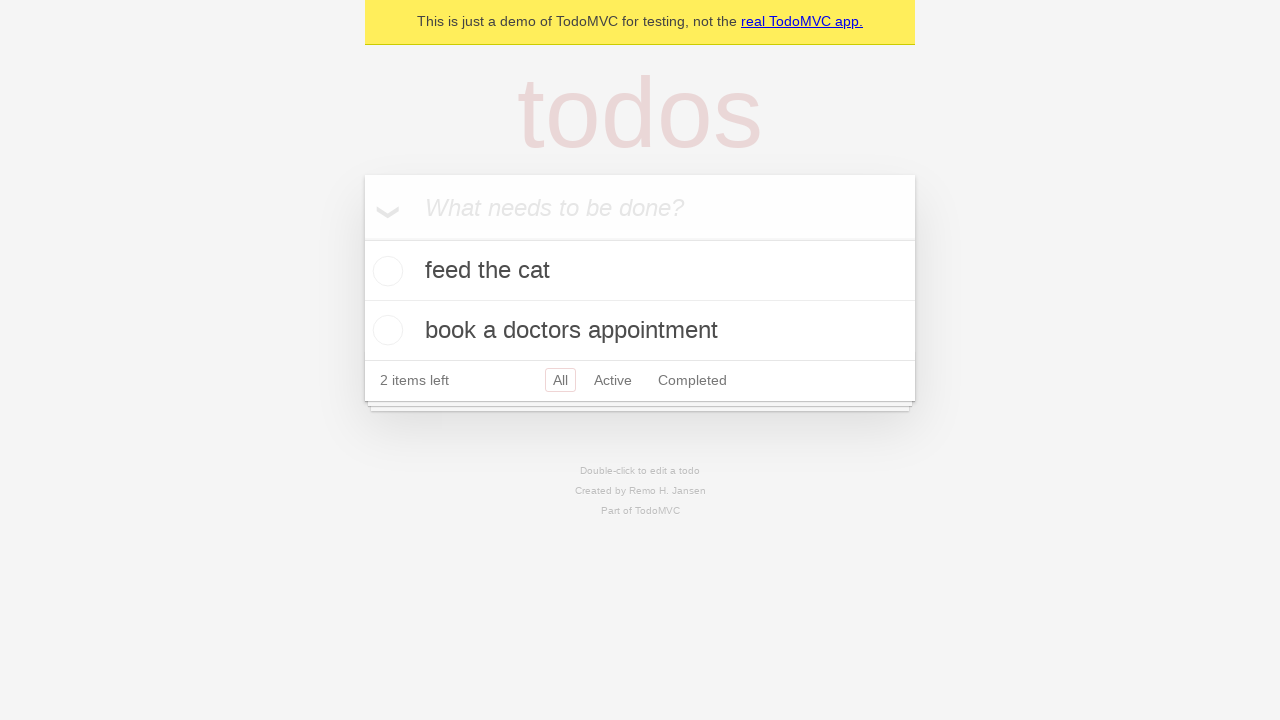